Tests the search functionality with a specific category 'Transports' selected from the dropdown.

Starting URL: https://www.ss.lv/lv/search/

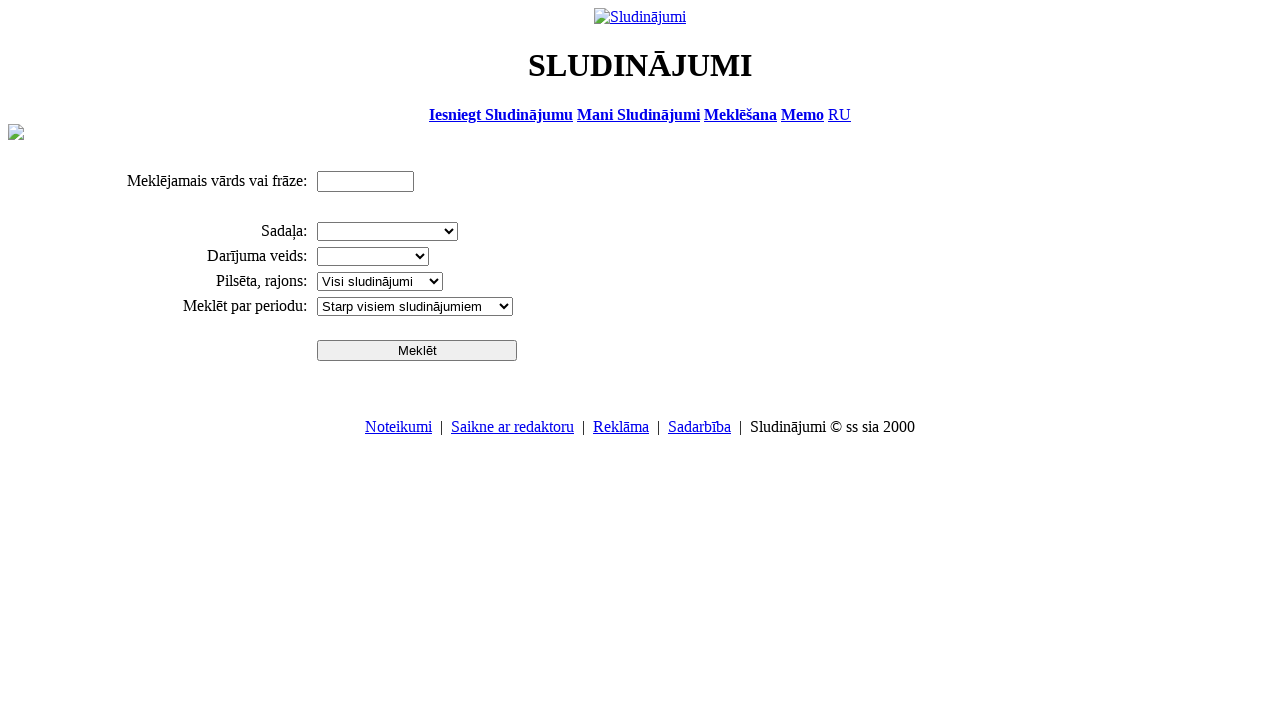

Selected 'Transports' from the category dropdown on select[name='cid_0']
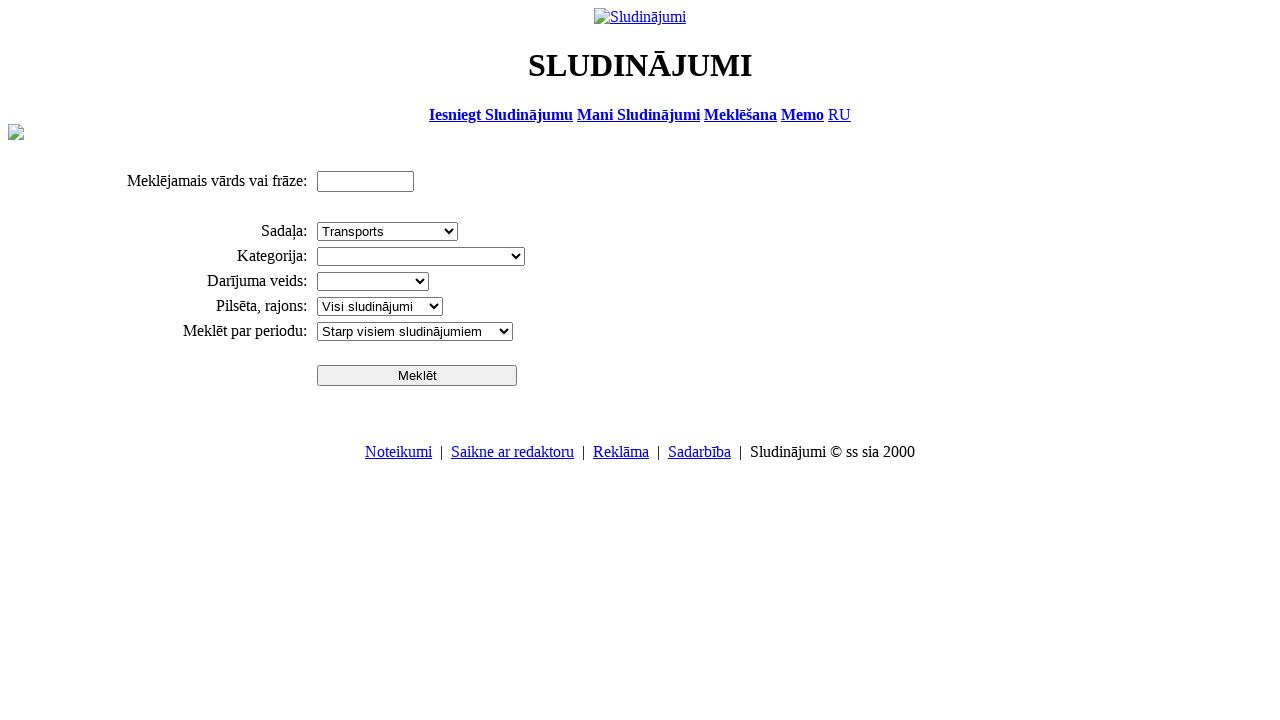

Clicked the search button at (417, 375) on input[name='btn']
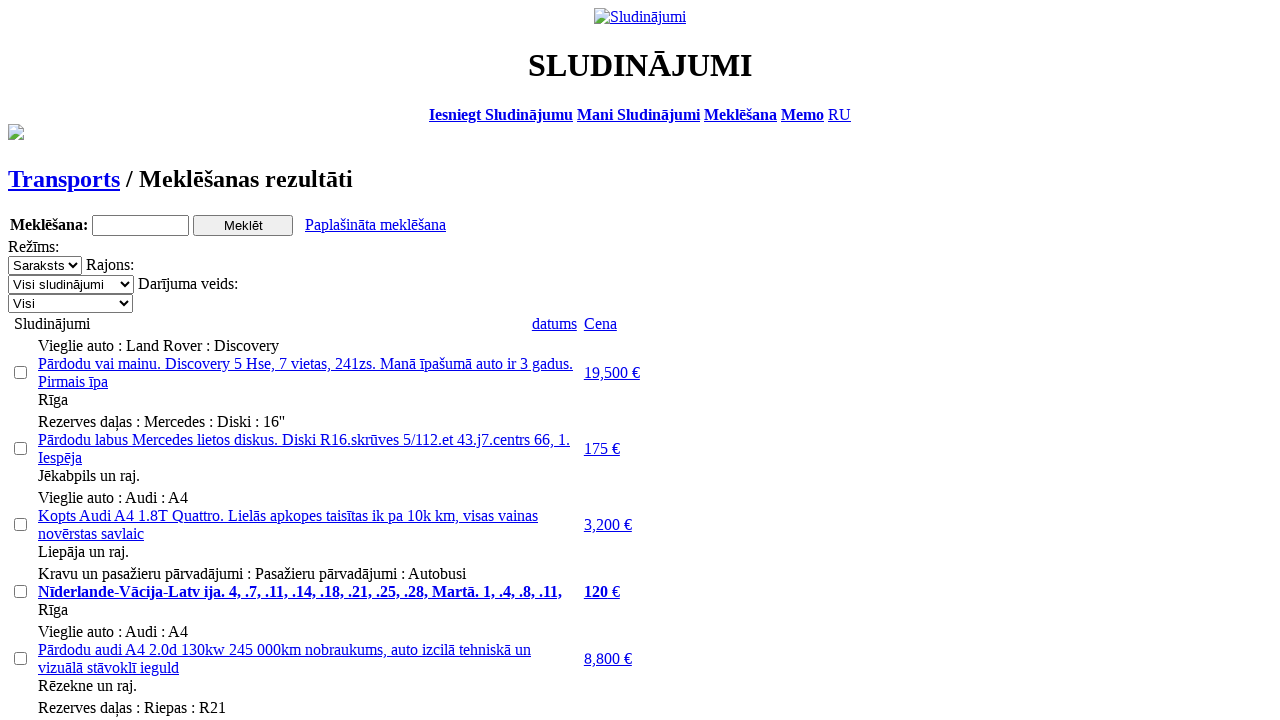

Search results loaded successfully
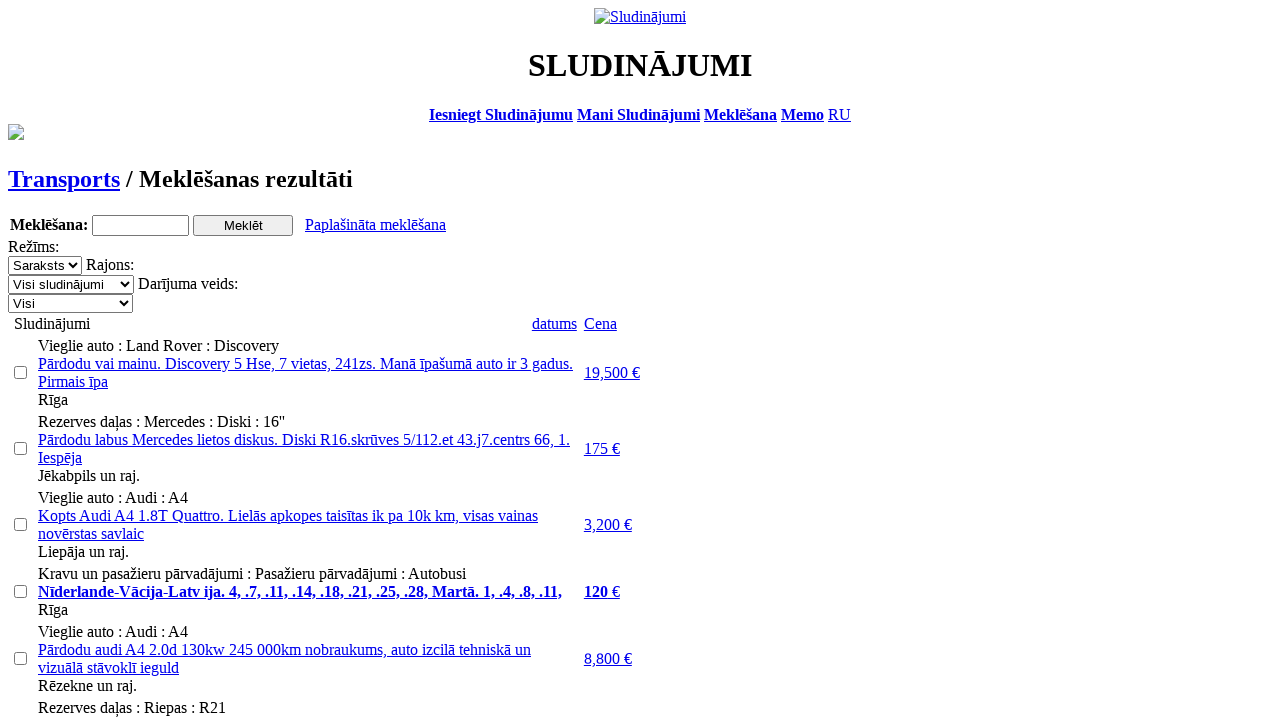

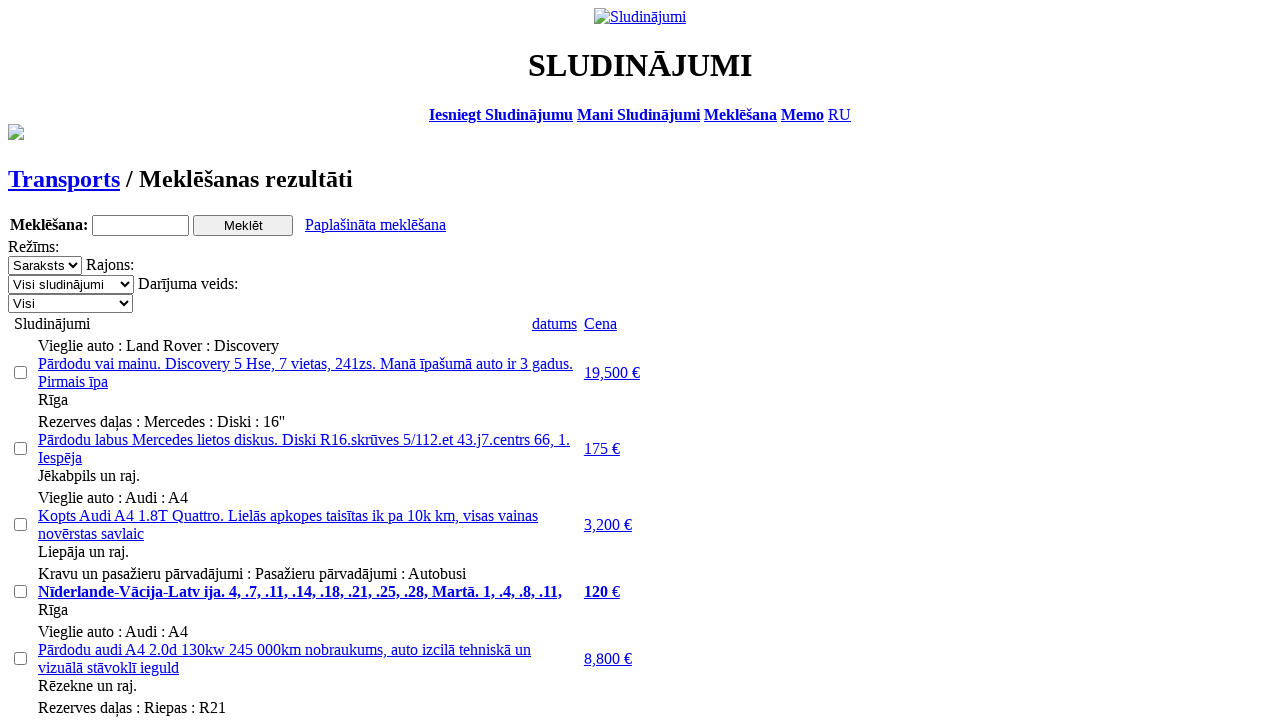